Tests mouse hover functionality by hovering over an "Automation Tools" button element

Starting URL: http://seleniumpractise.blogspot.com/2016/08/how-to-perform-mouse-hover-in-selenium.html

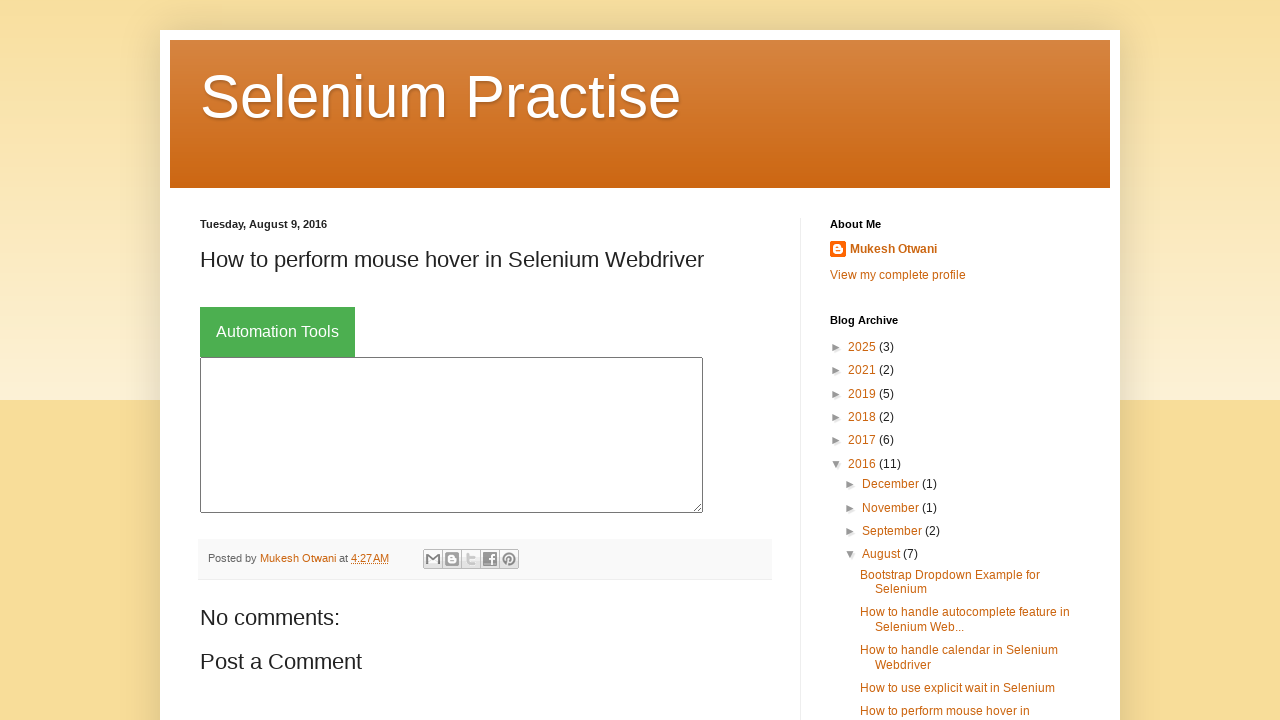

Navigated to mouse hover practice page
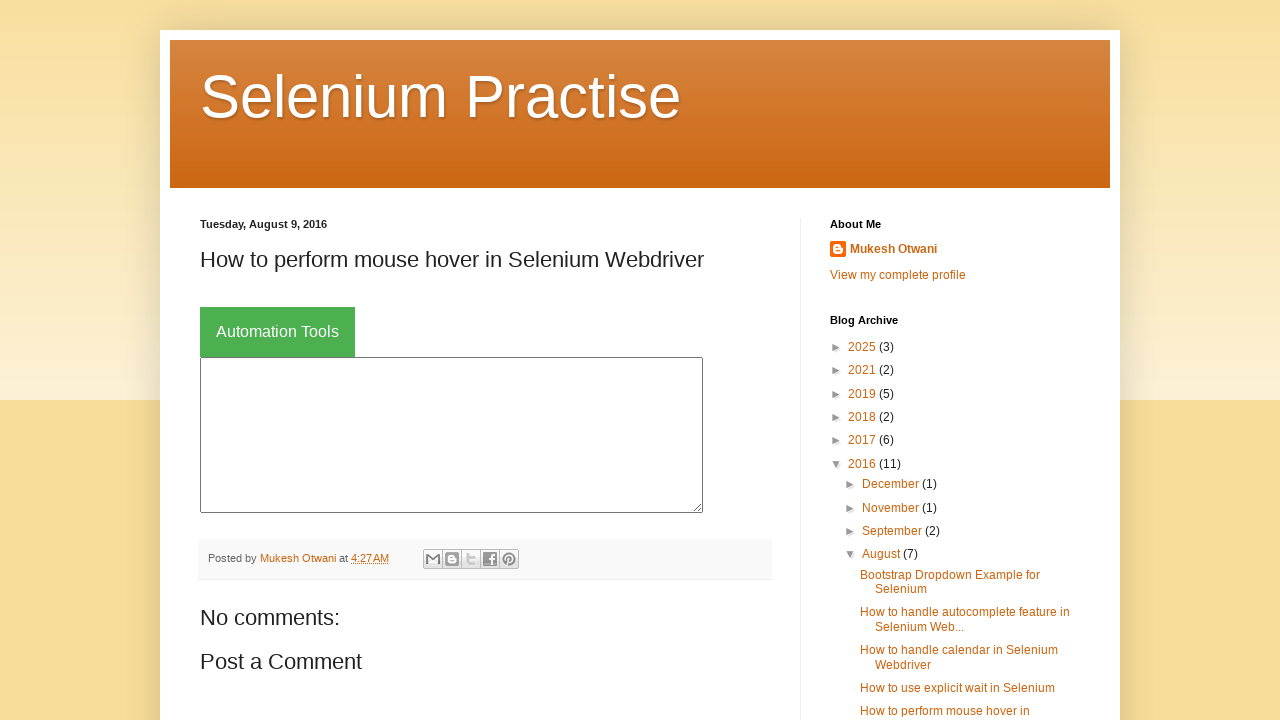

Hovered over the 'Automation Tools' button at (278, 332) on xpath=//button[text()='Automation Tools']
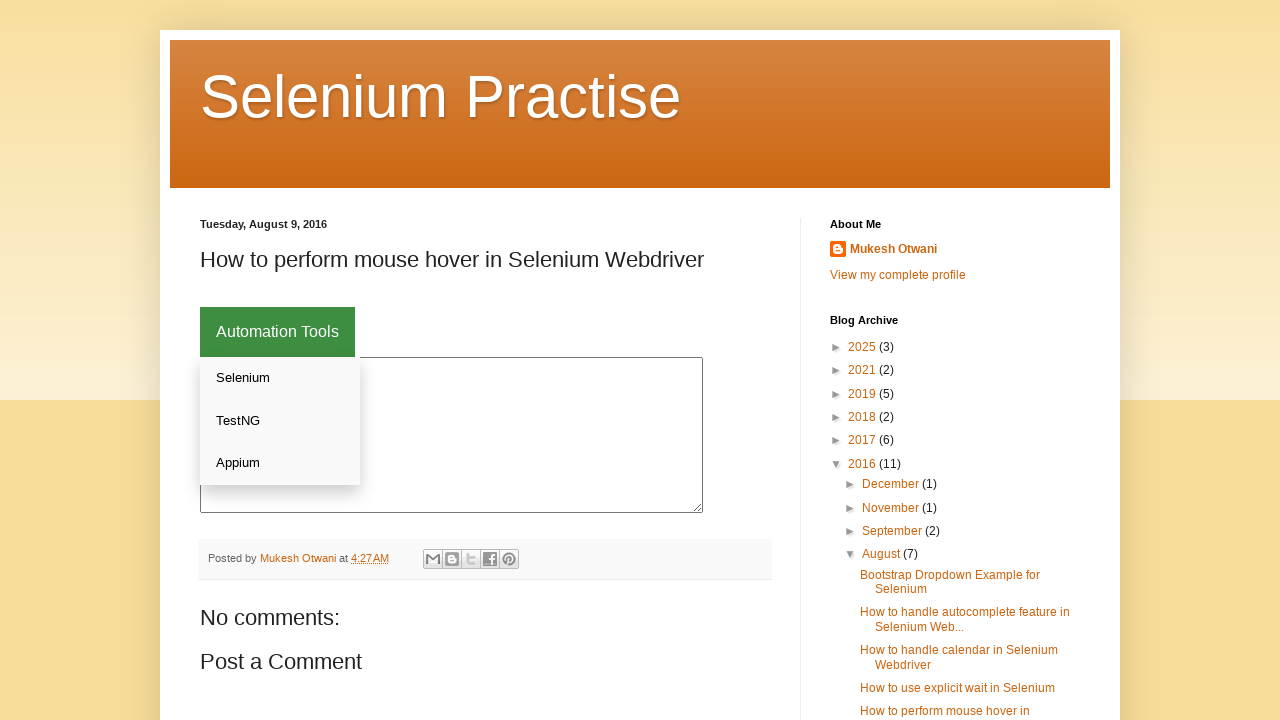

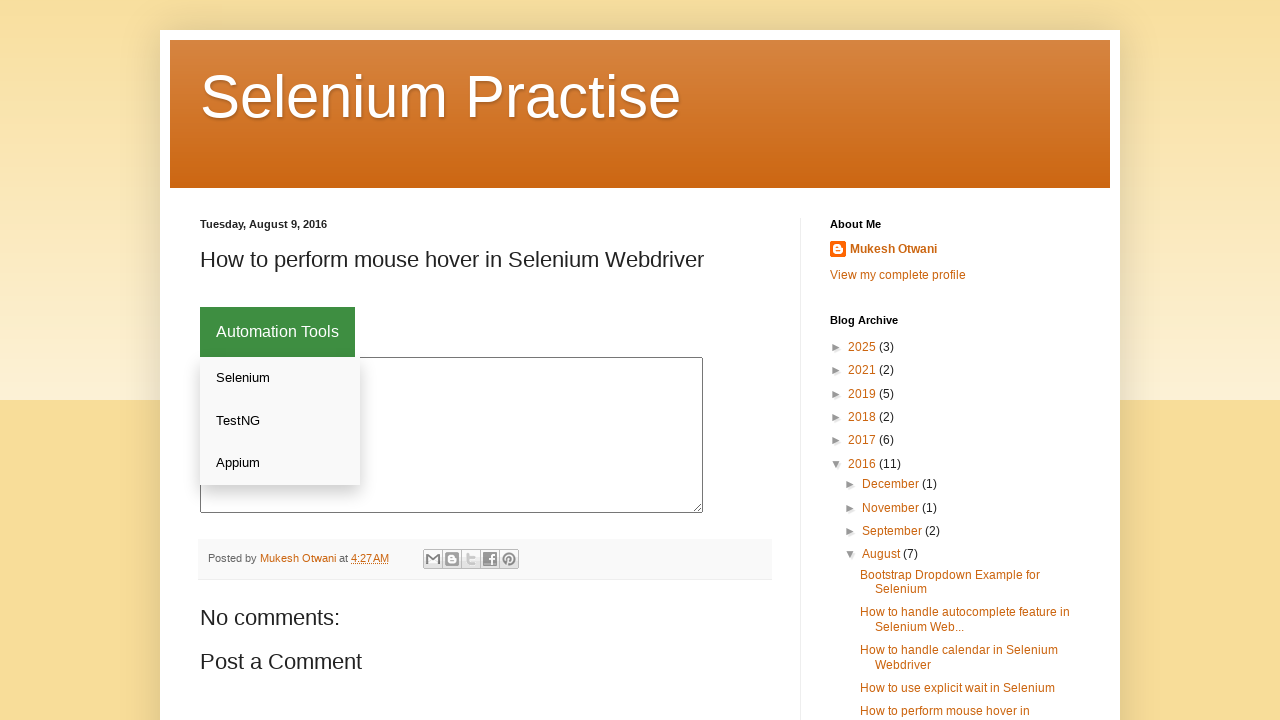